Tests sorting the Email column in ascending order by clicking the column header and verifying email values are displayed

Starting URL: https://the-internet.herokuapp.com/tables

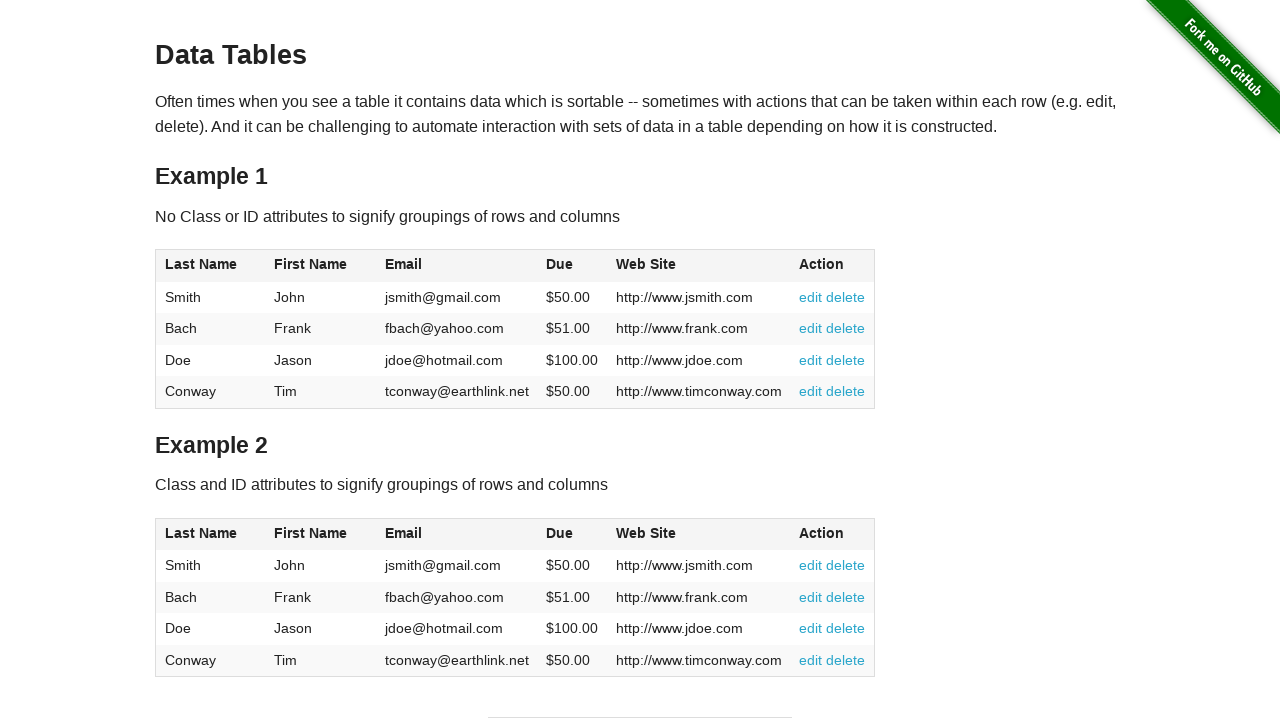

Clicked Email column header to sort in ascending order at (457, 266) on #table1 thead tr th:nth-of-type(3)
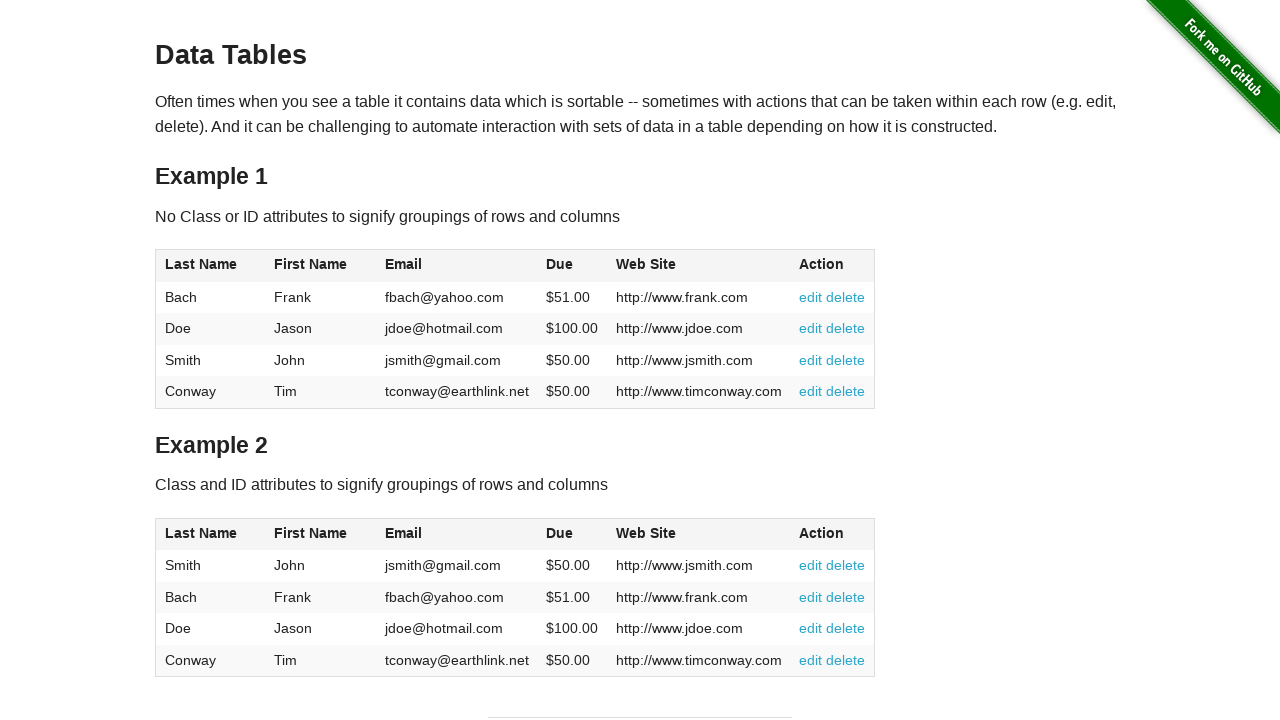

Email column values loaded and sorted in ascending order
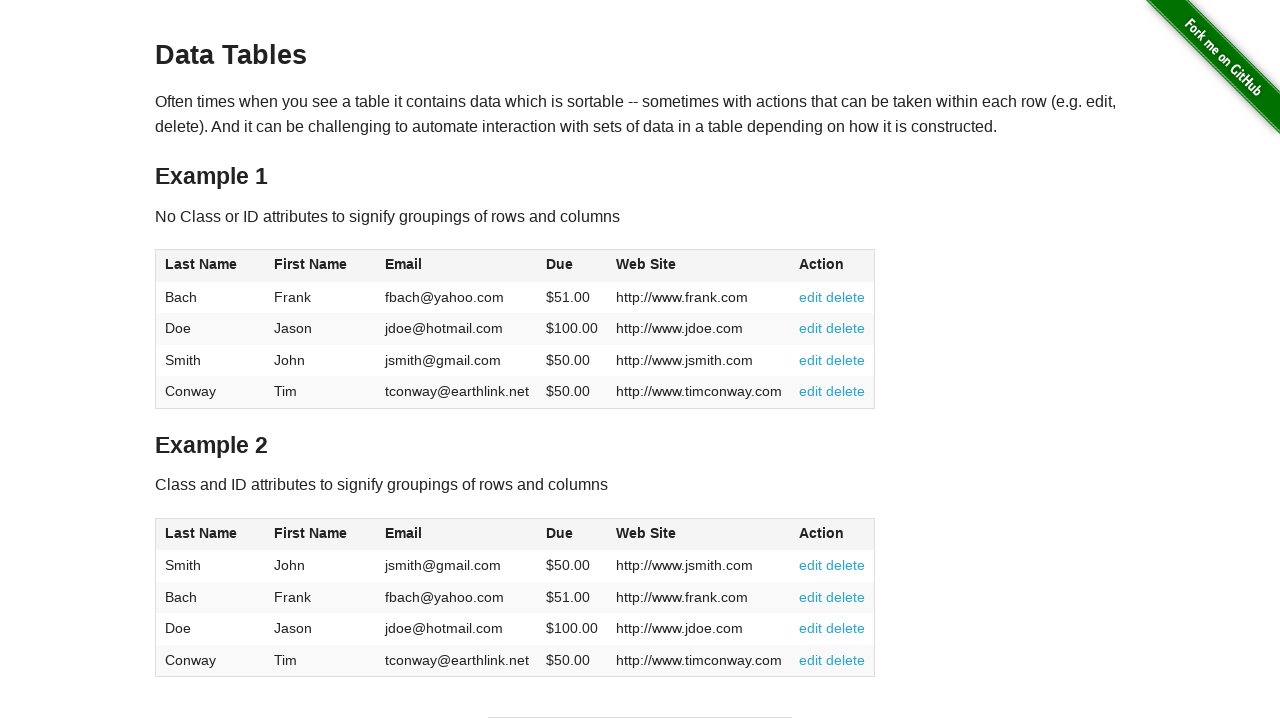

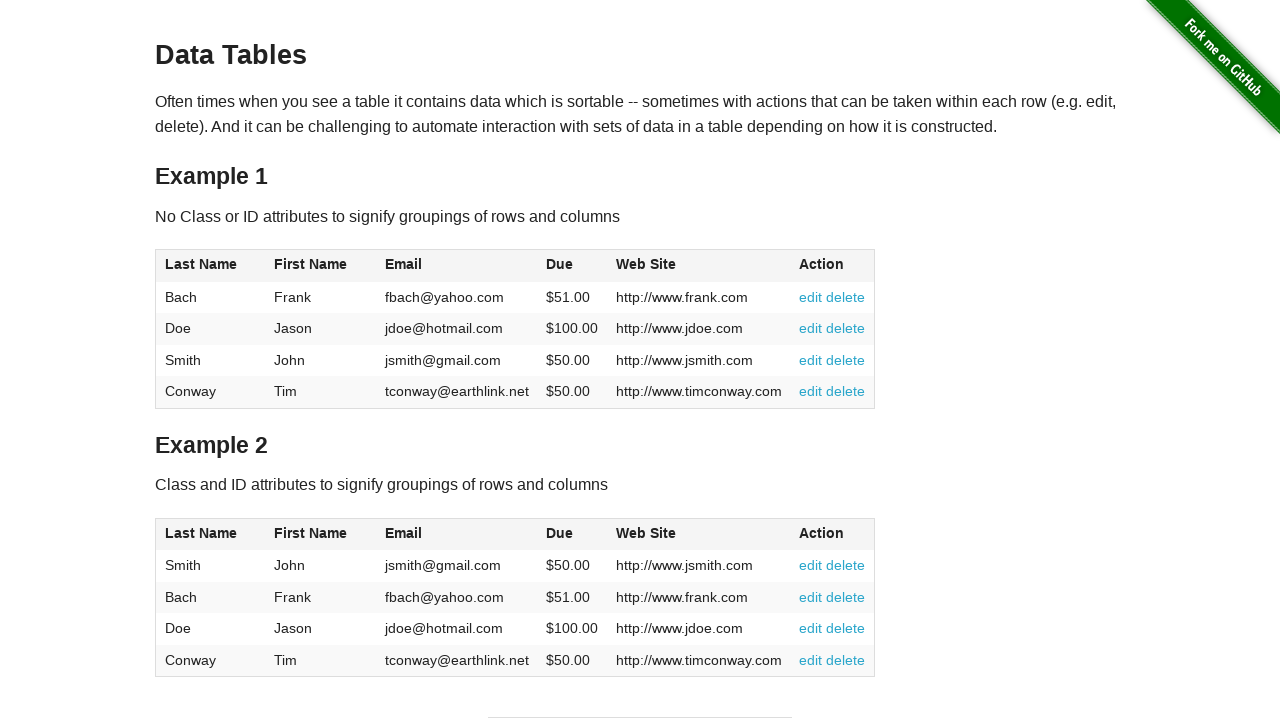